Tests calendar handling by navigating to the offers page and clicking on a date picker input group

Starting URL: https://rahulshettyacademy.com/seleniumPractise/#/offers

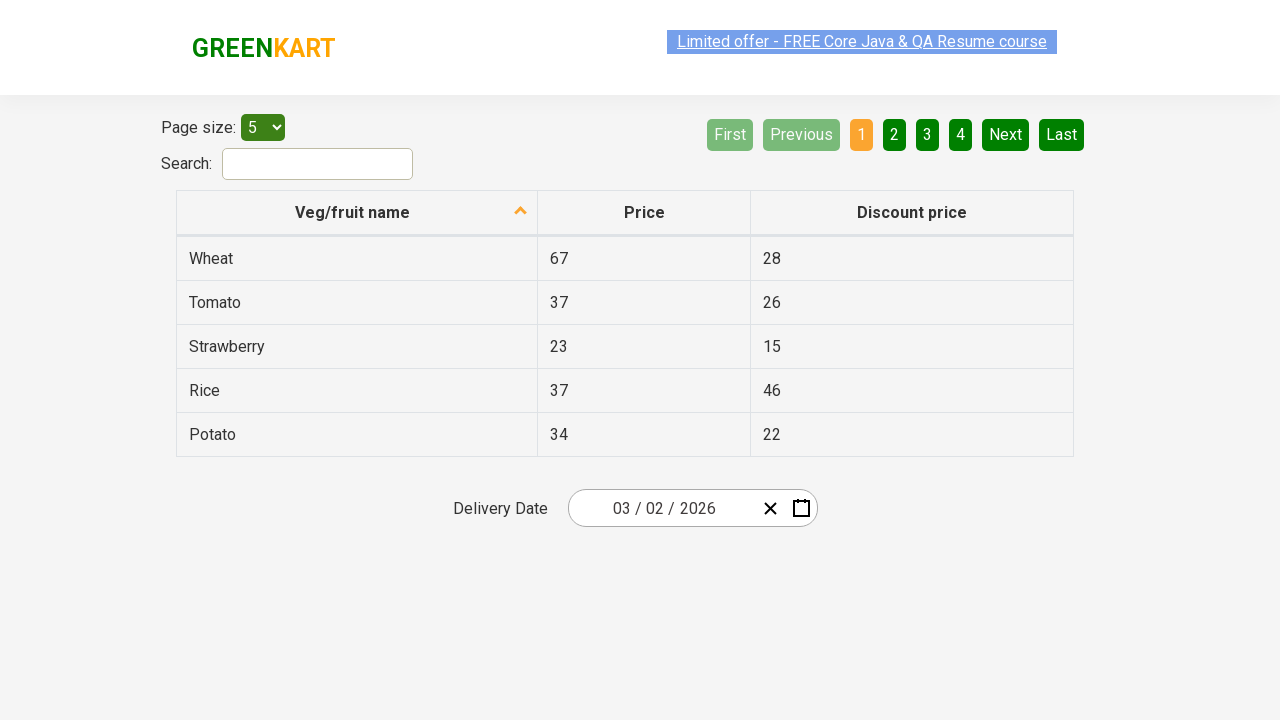

Navigated to offers page
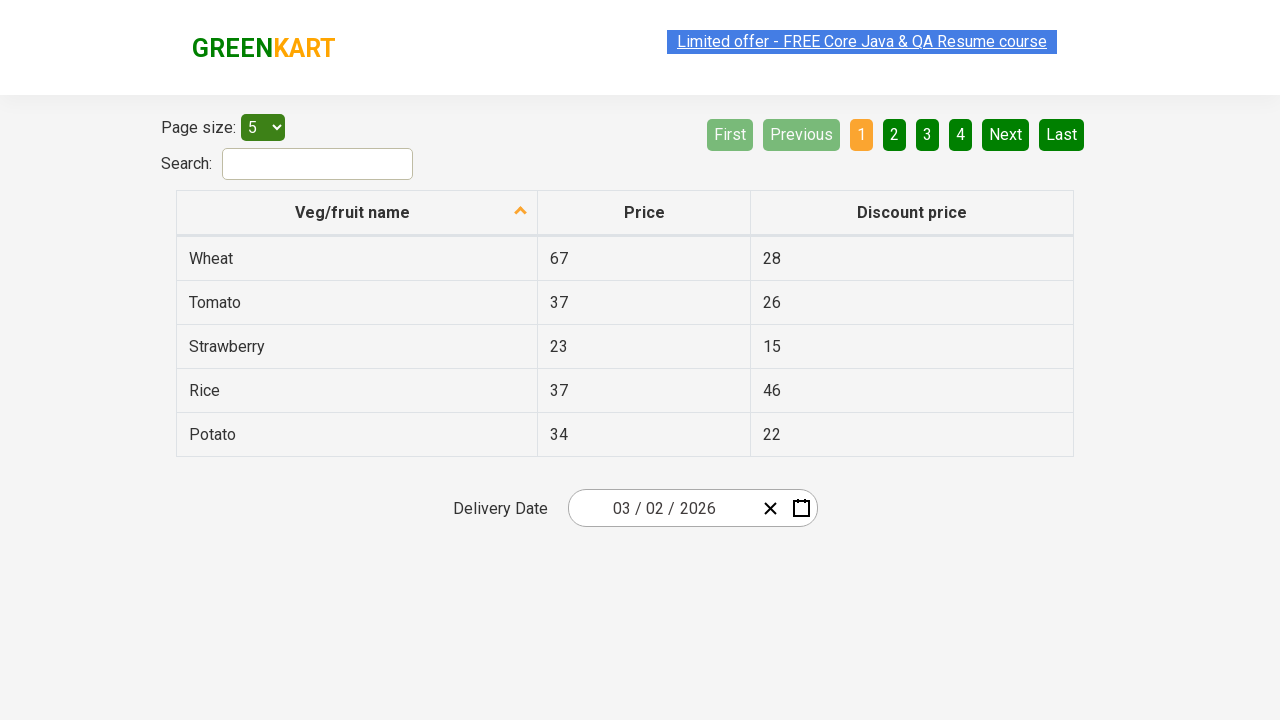

Clicked on the calendar date picker input group at (662, 508) on .react-date-picker__inputGroup
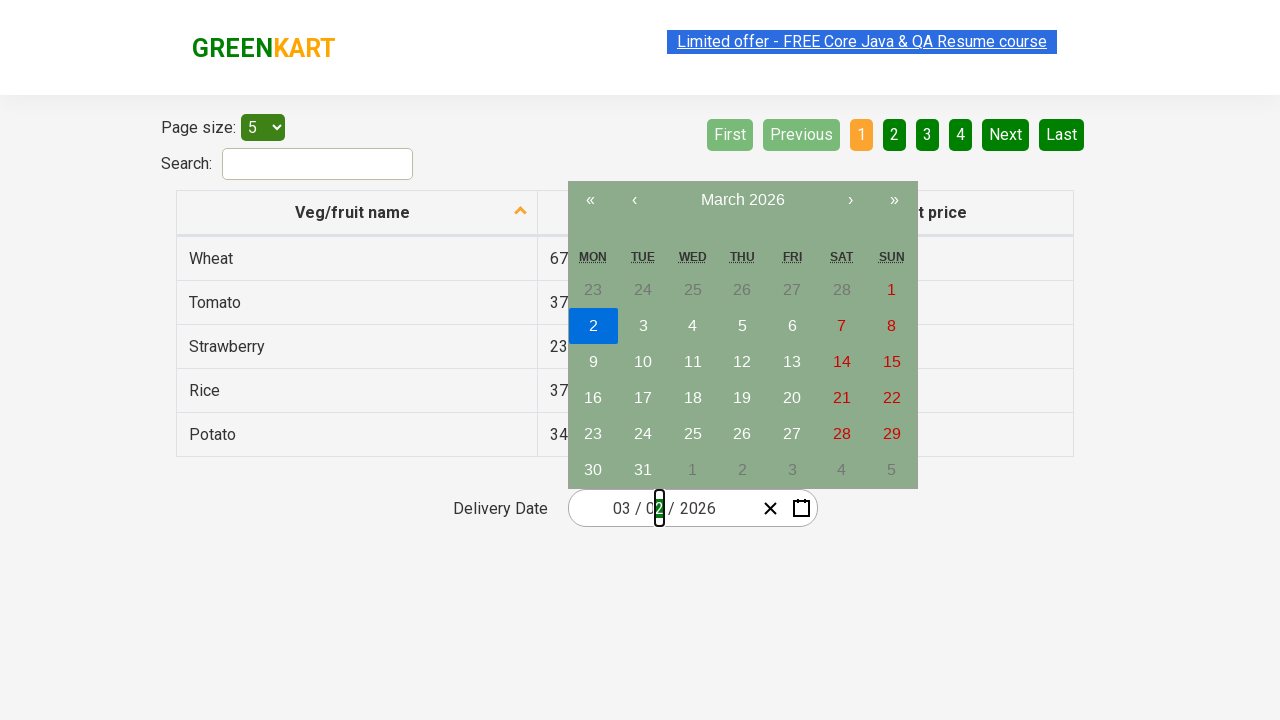

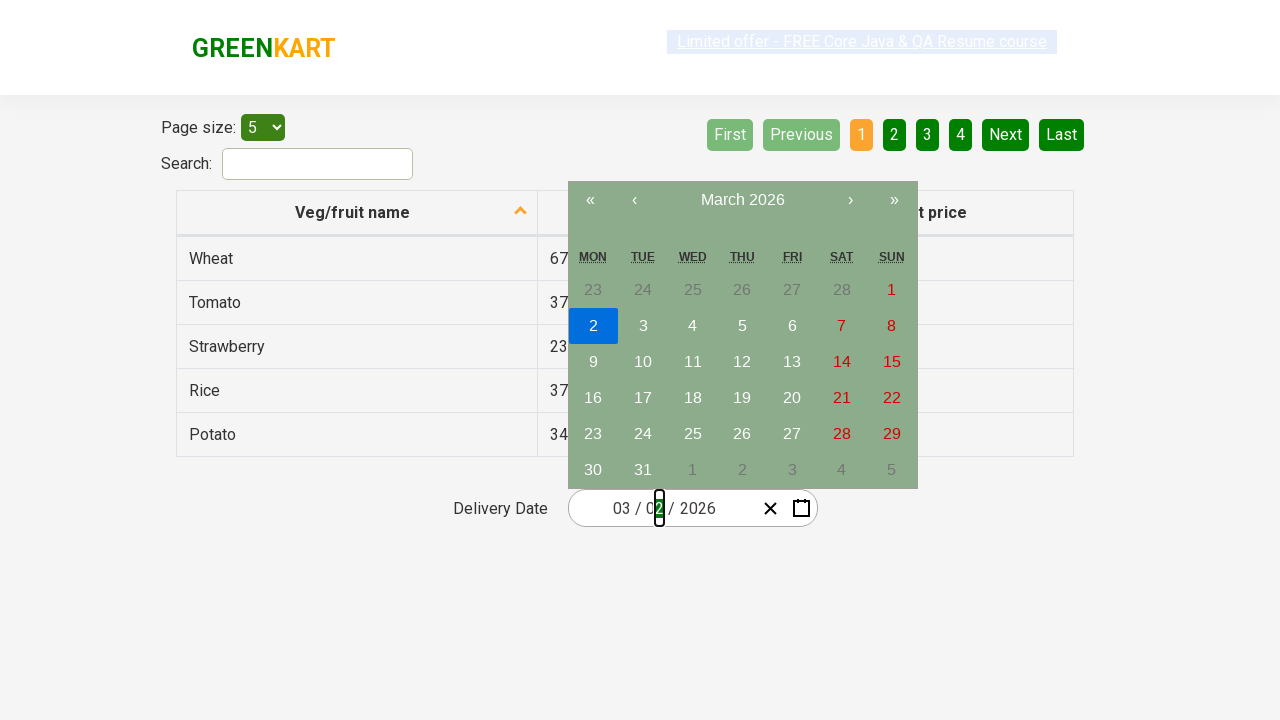